Tests the Contact Us form submission by filling in name, email, and message fields, then clicking submit.

Starting URL: https://shopdemo-alex-hot.koyeb.app/

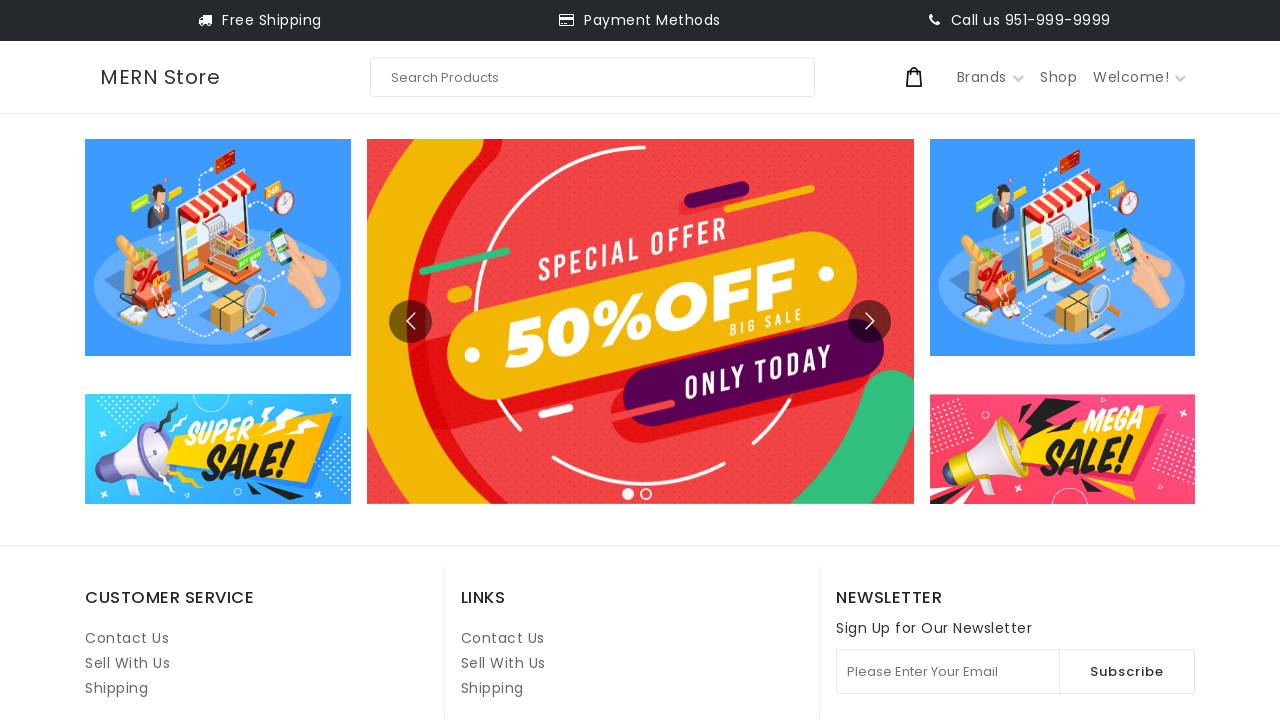

Clicked on Contact Us link at (503, 638) on internal:role=link[name="Contact Us"i] >> nth=1
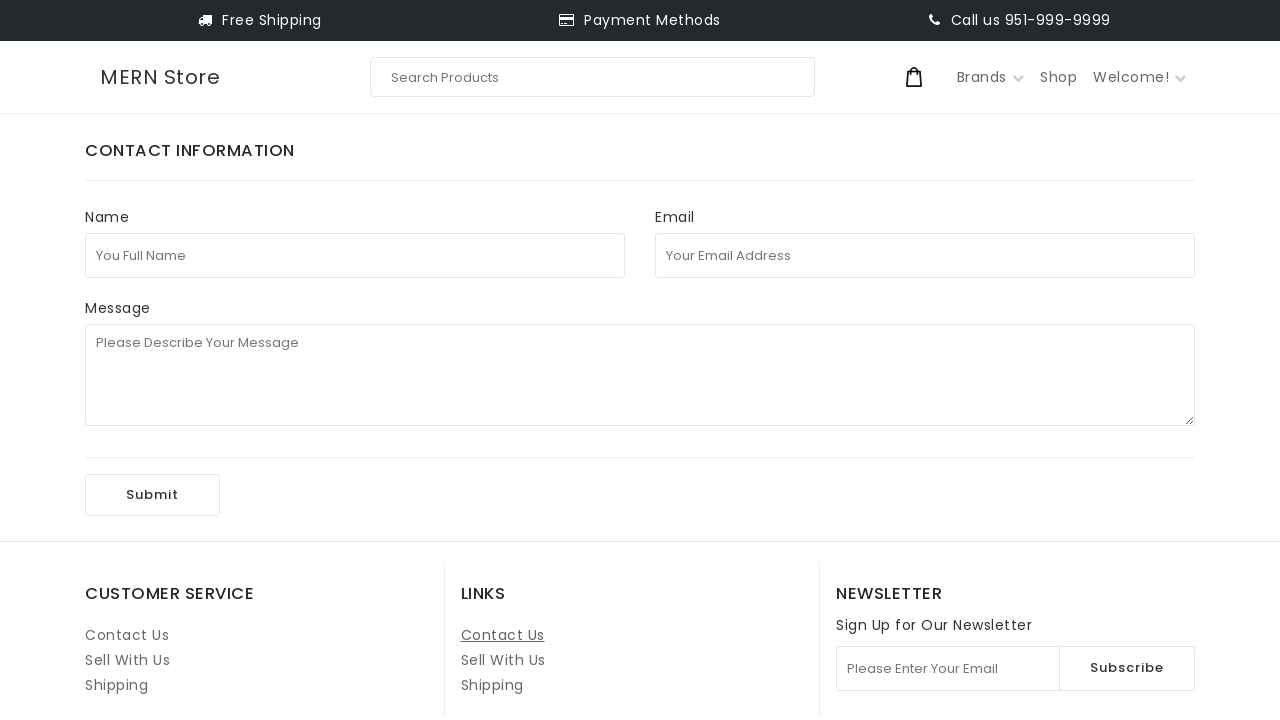

Clicked on Full Name field at (355, 255) on internal:attr=[placeholder="You Full Name"i]
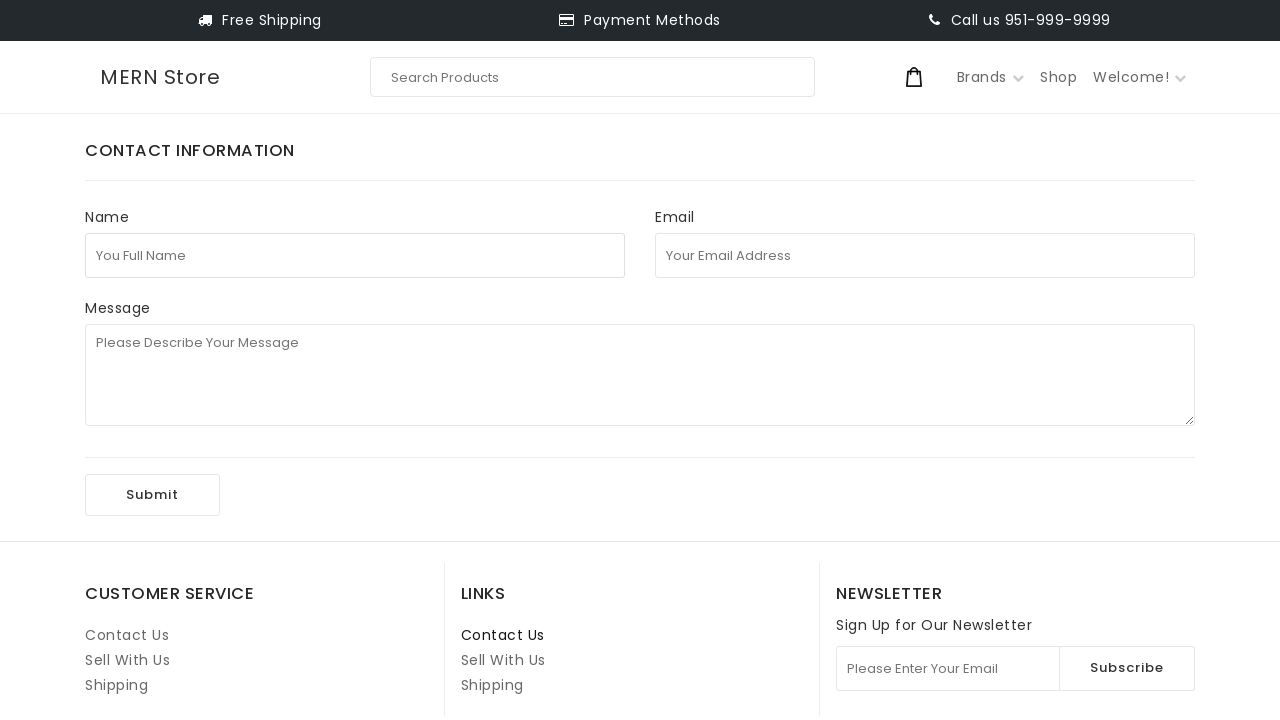

Filled Full Name field with 'John Doe' on internal:attr=[placeholder="You Full Name"i]
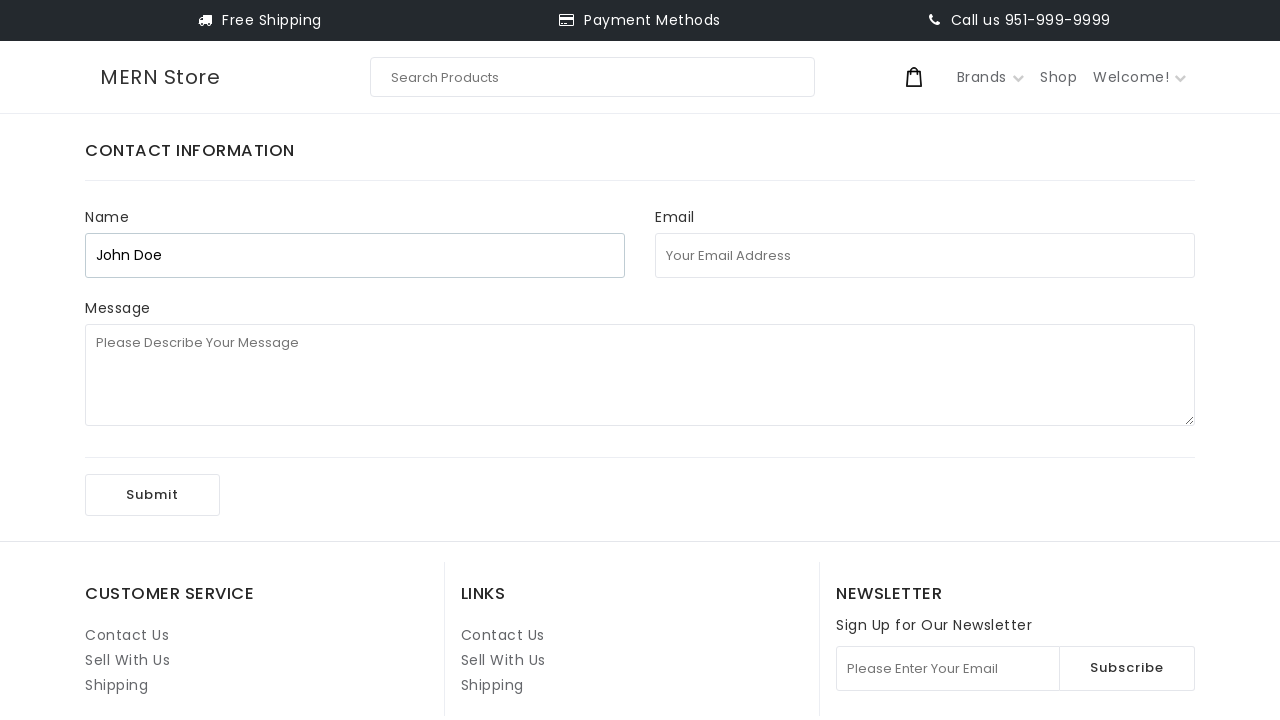

Clicked on Email Address field at (925, 255) on internal:attr=[placeholder="Your Email Address"i]
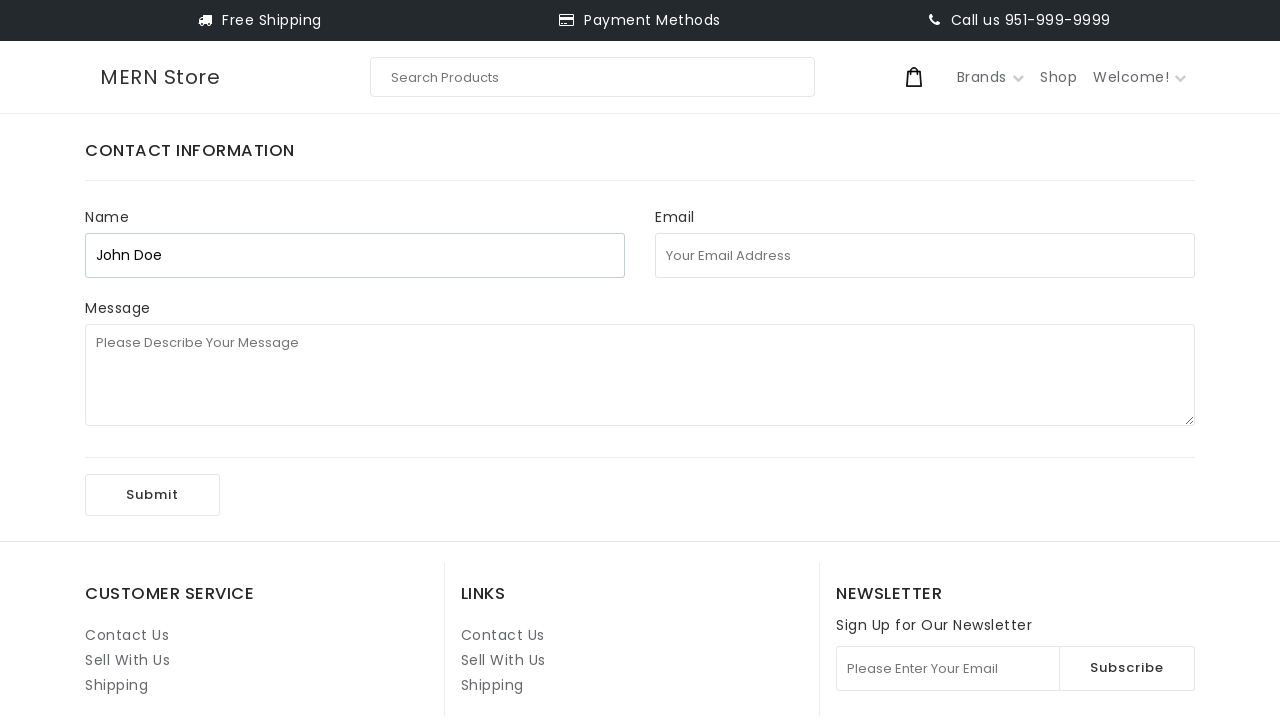

Filled Email Address field with 'johndoe_test847@example.com' on internal:attr=[placeholder="Your Email Address"i]
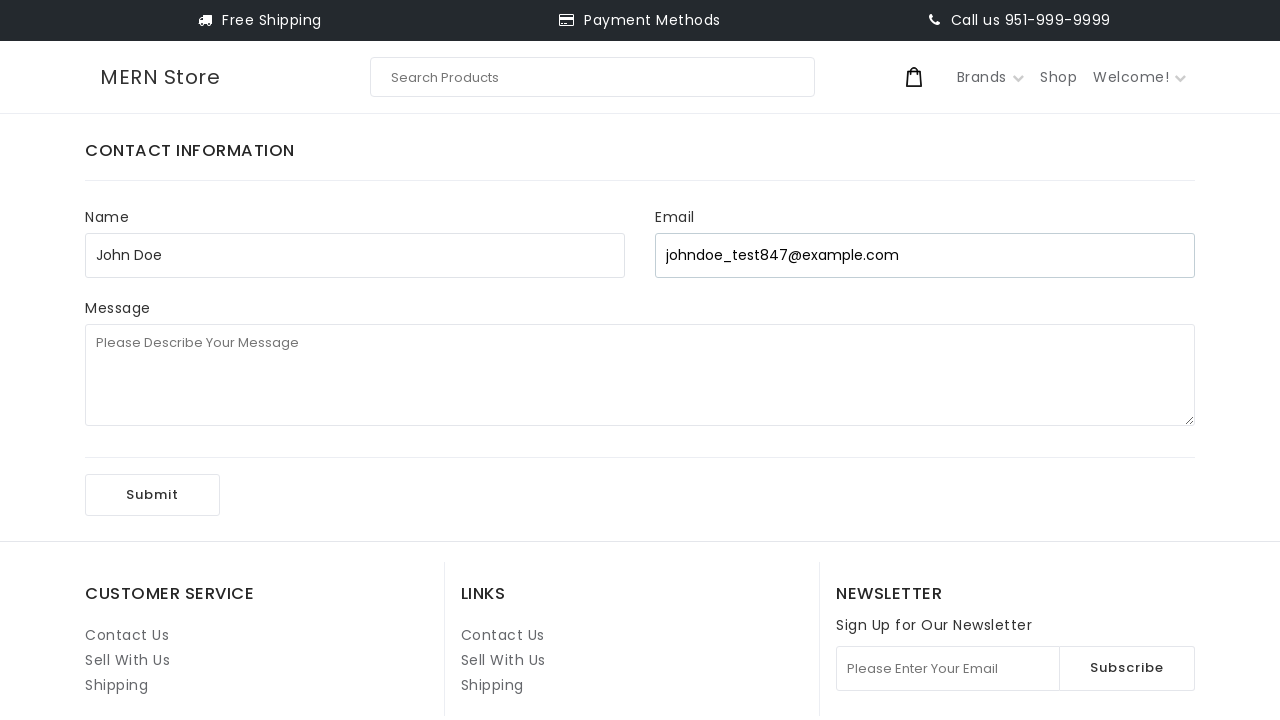

Clicked on Message field at (640, 375) on internal:attr=[placeholder="Please Describe Your Message"i]
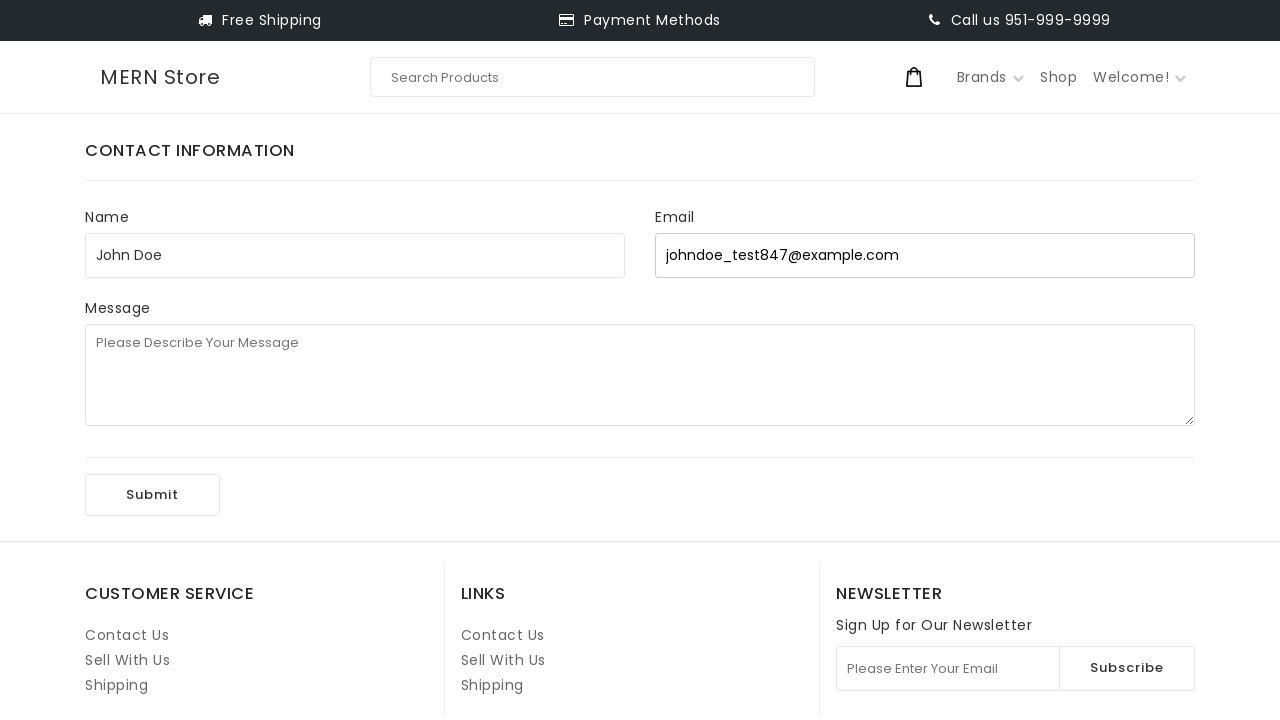

Filled Message field with test message on internal:attr=[placeholder="Please Describe Your Message"i]
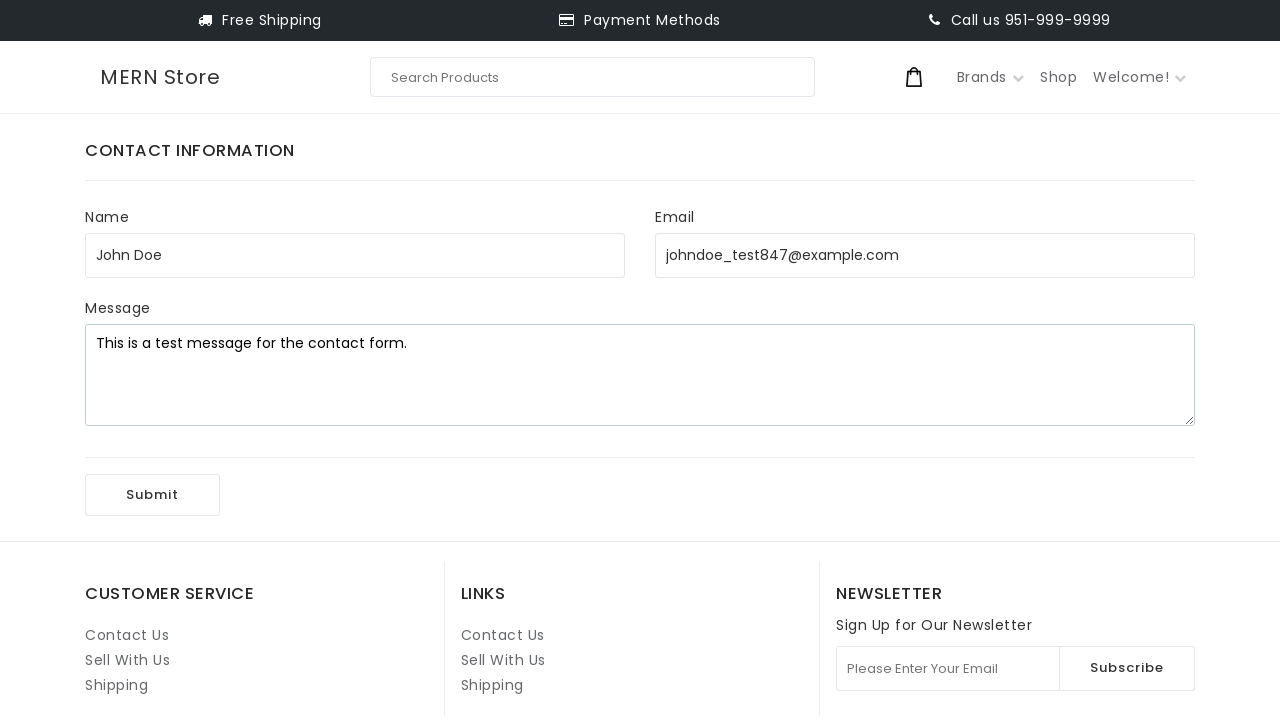

Clicked Submit button to submit the contact form at (152, 495) on internal:role=button[name="Submit"i]
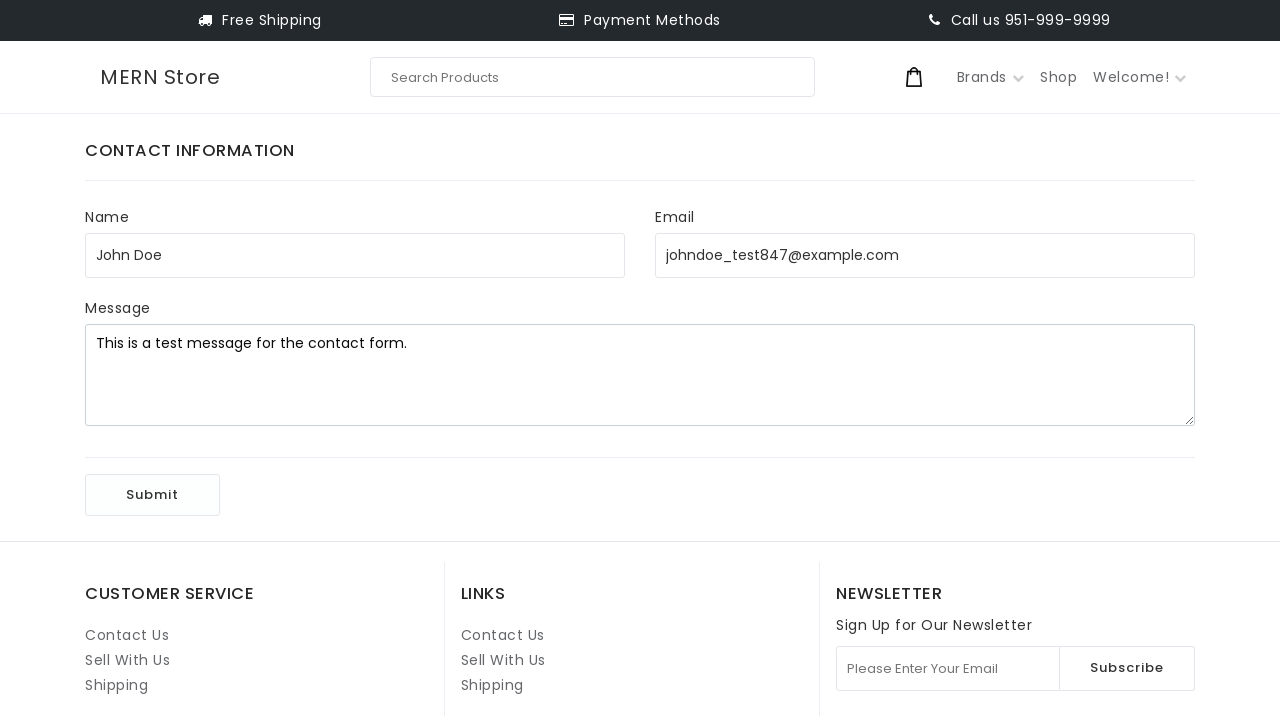

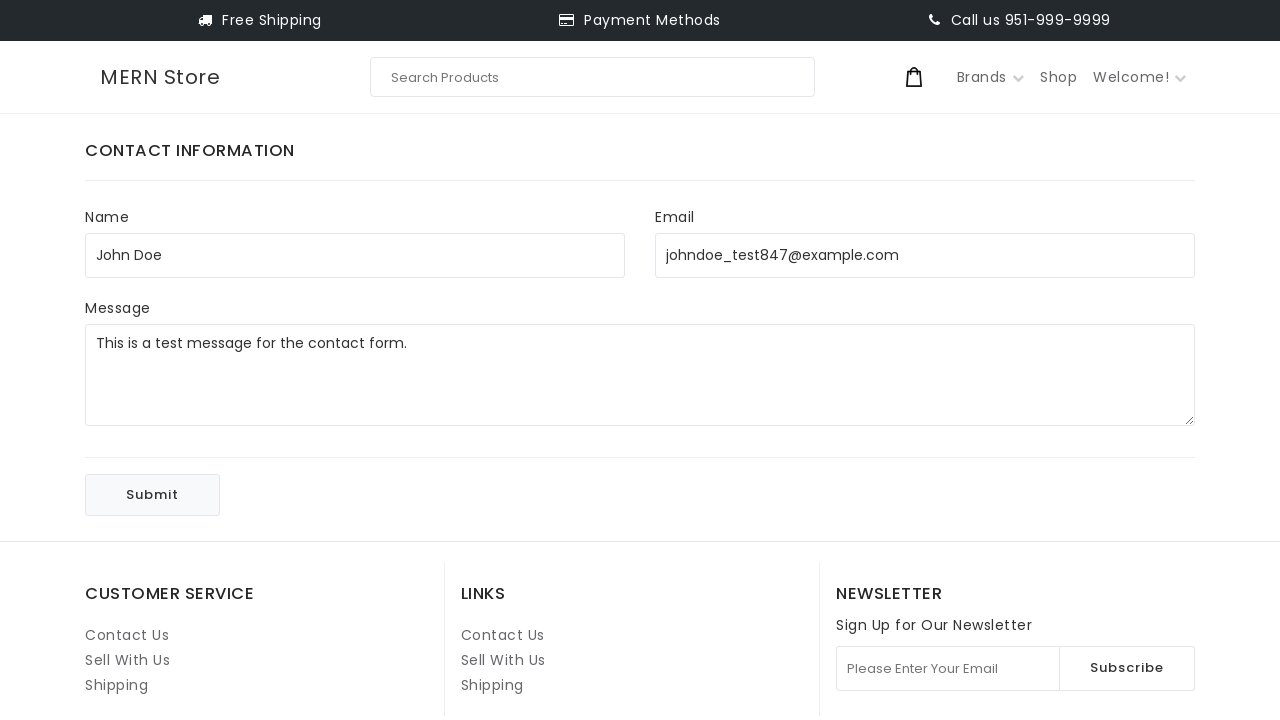